Navigates to Zero Bank login page and verifies the page title is "Zero - Log in"

Starting URL: http://zero.webappsecurity.com/login.html

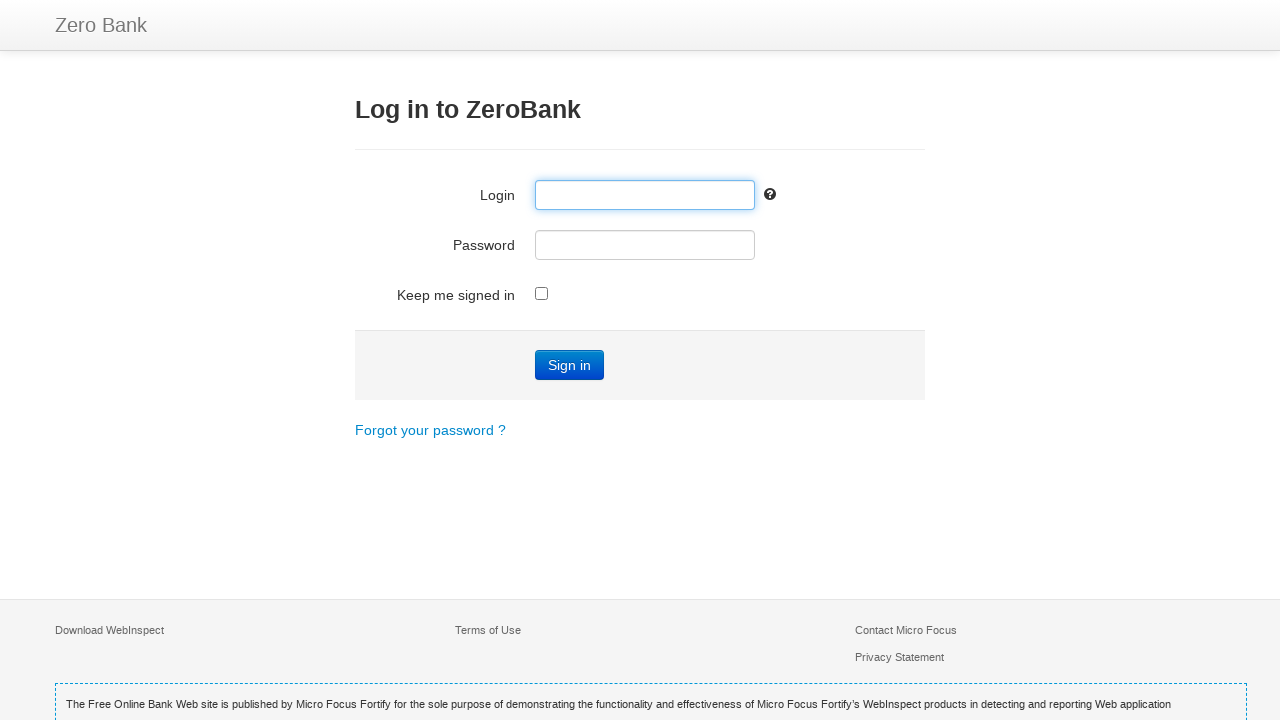

Navigated to Zero Bank login page
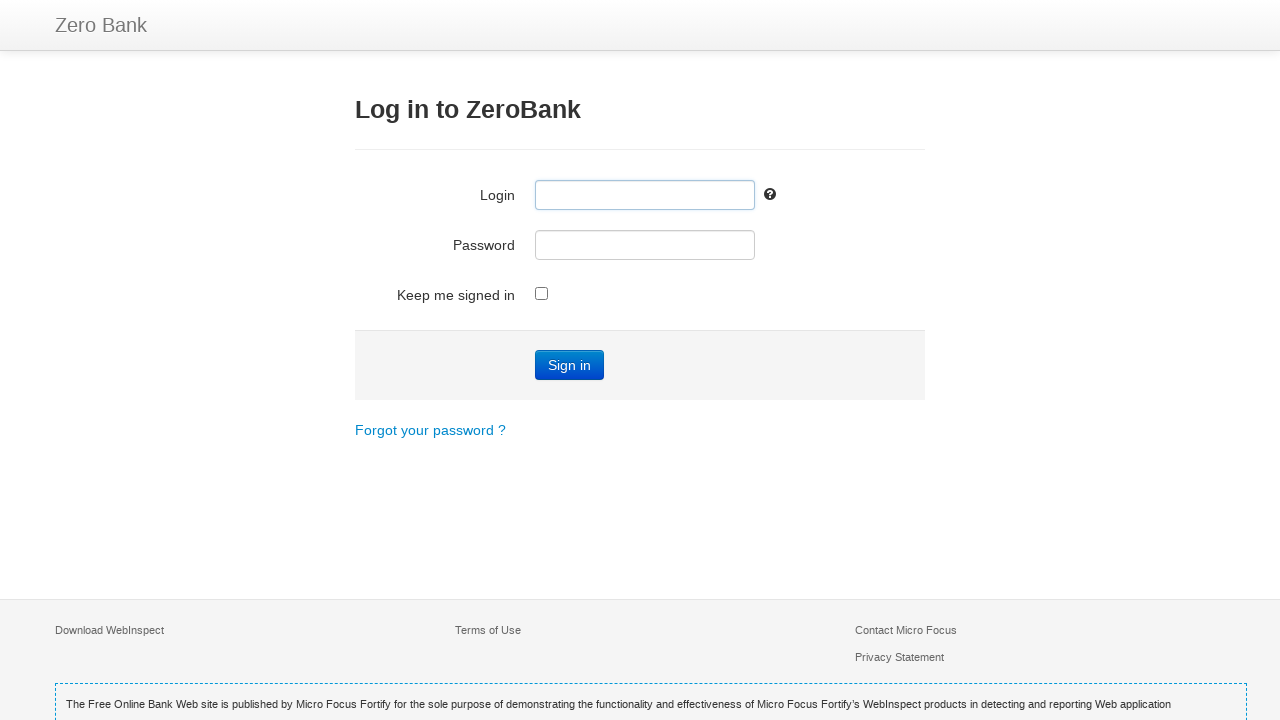

Verified page title is 'Zero - Log in'
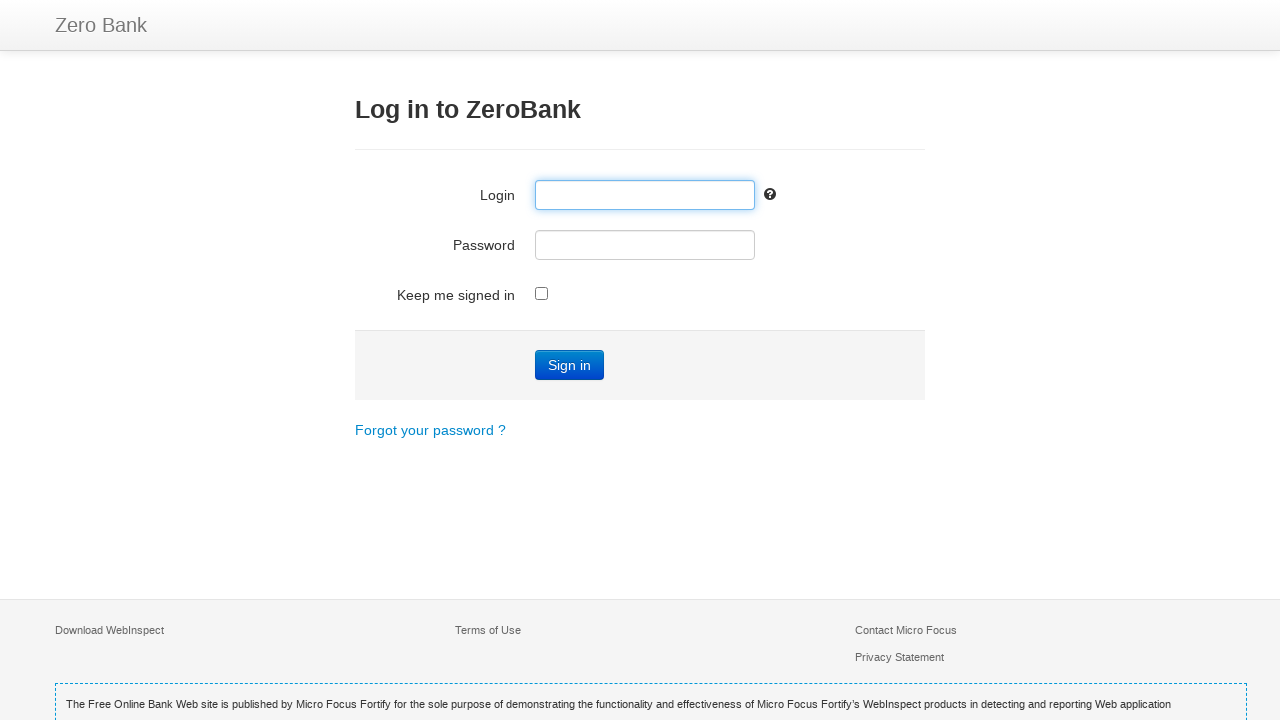

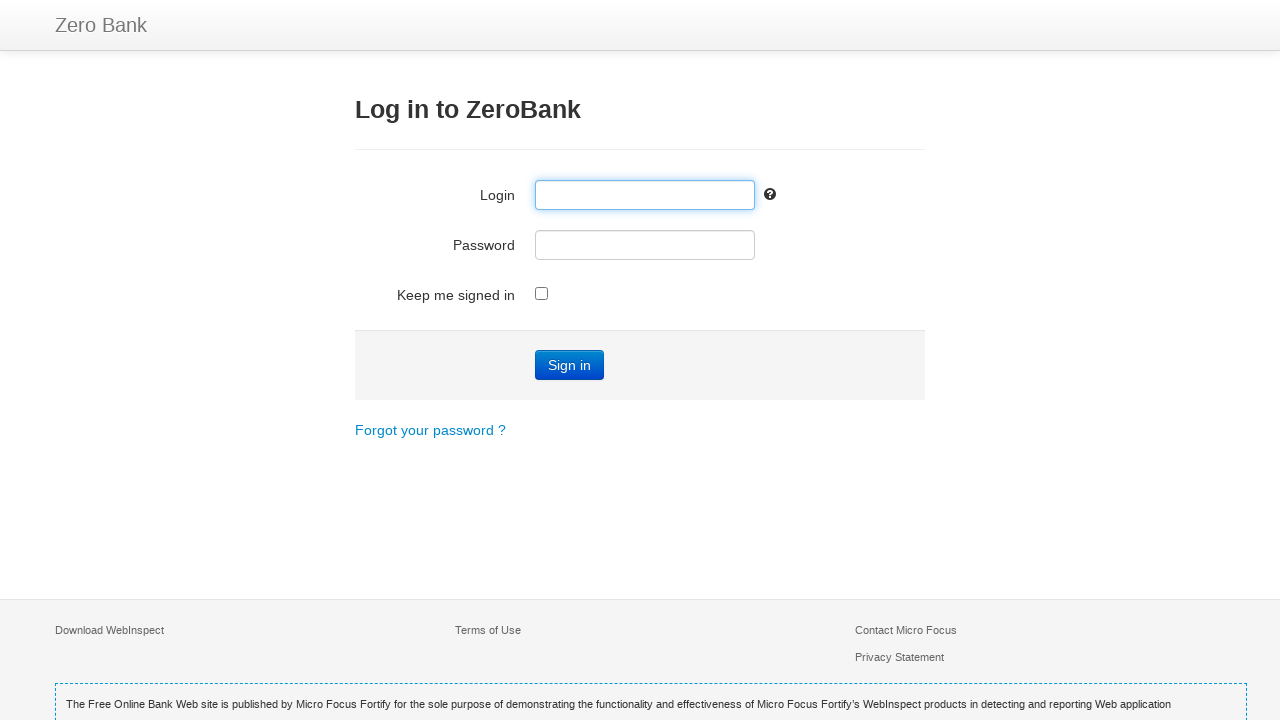